Tests filtering to display only completed items

Starting URL: https://demo.playwright.dev/todomvc

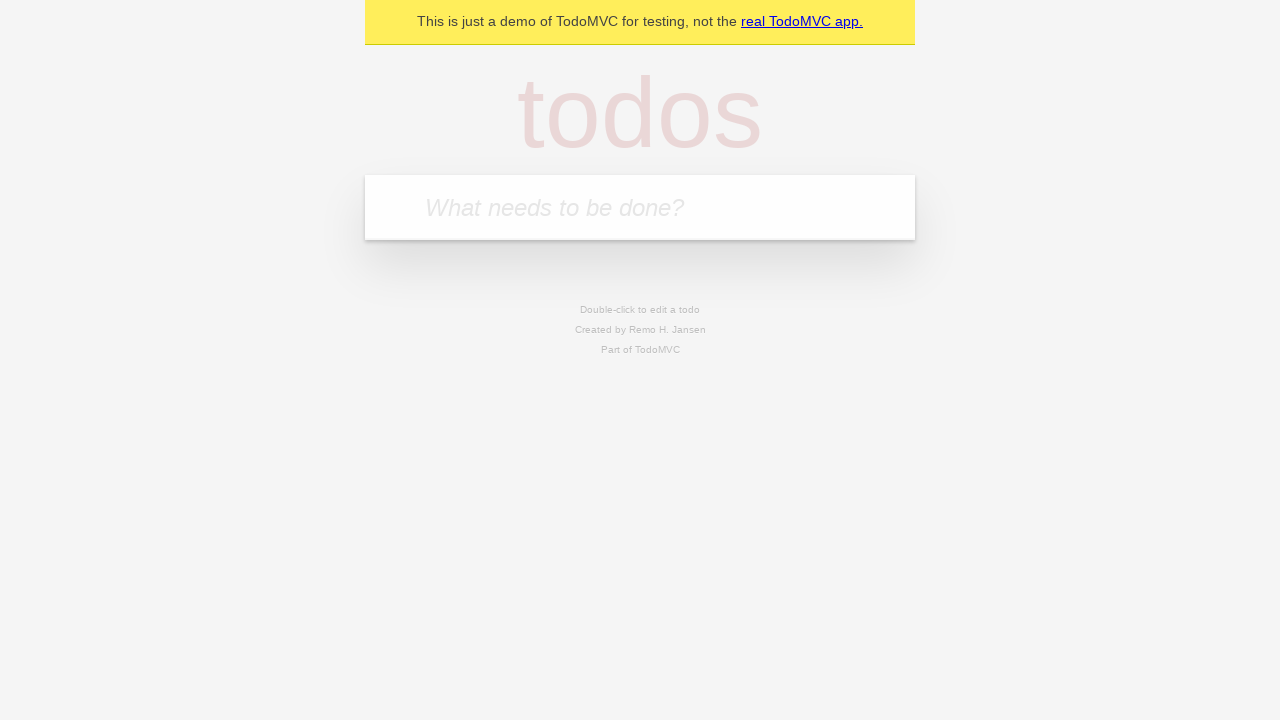

Filled todo input with 'buy some cheese' on internal:attr=[placeholder="What needs to be done?"i]
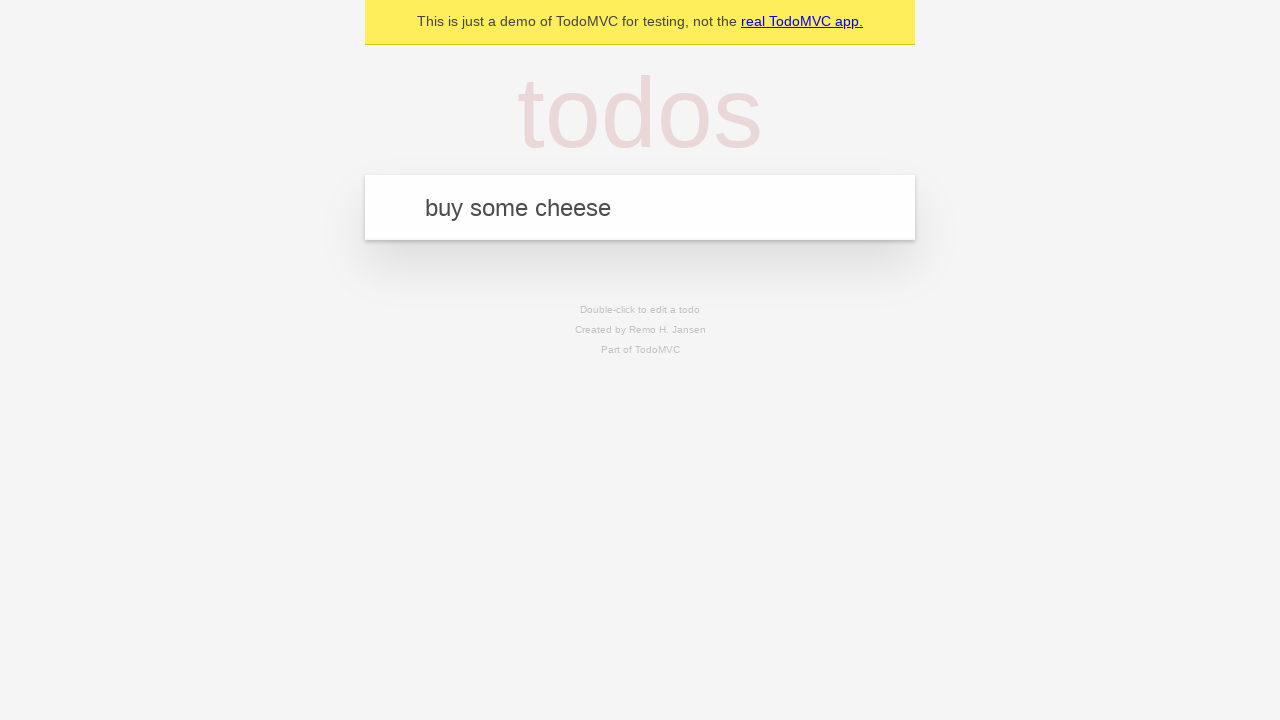

Pressed Enter to add first todo item on internal:attr=[placeholder="What needs to be done?"i]
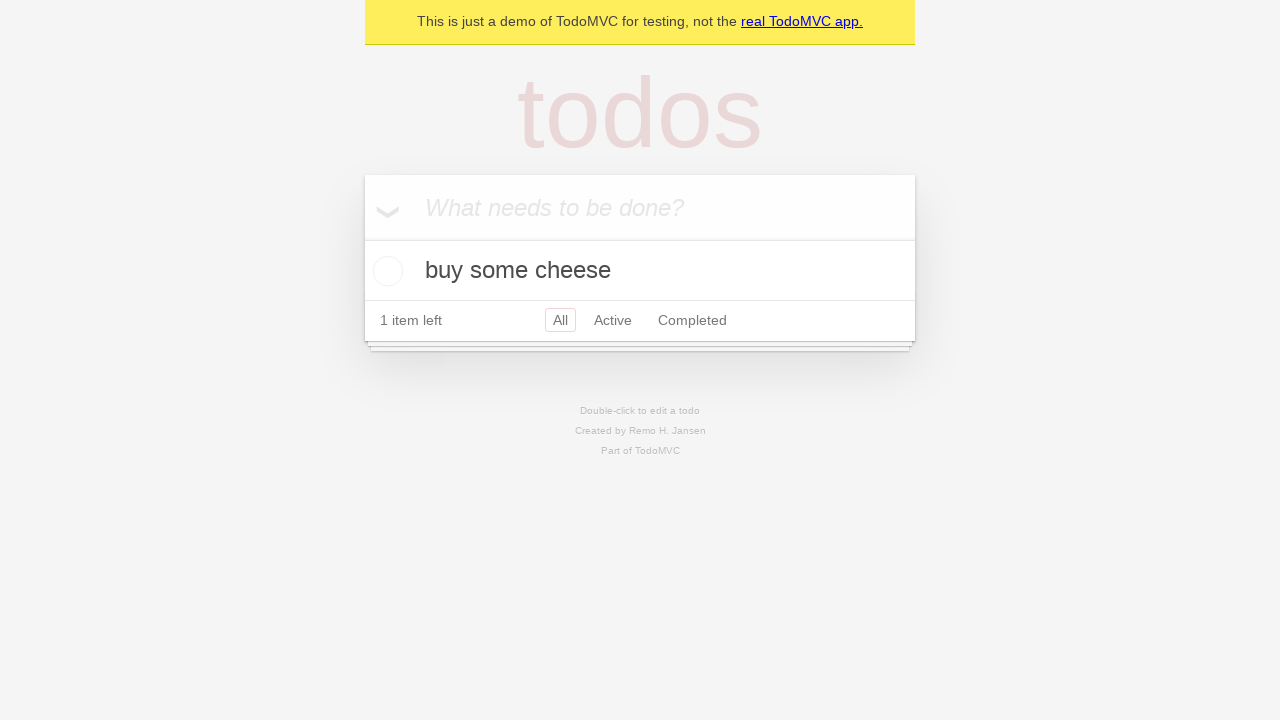

Filled todo input with 'feed the cat' on internal:attr=[placeholder="What needs to be done?"i]
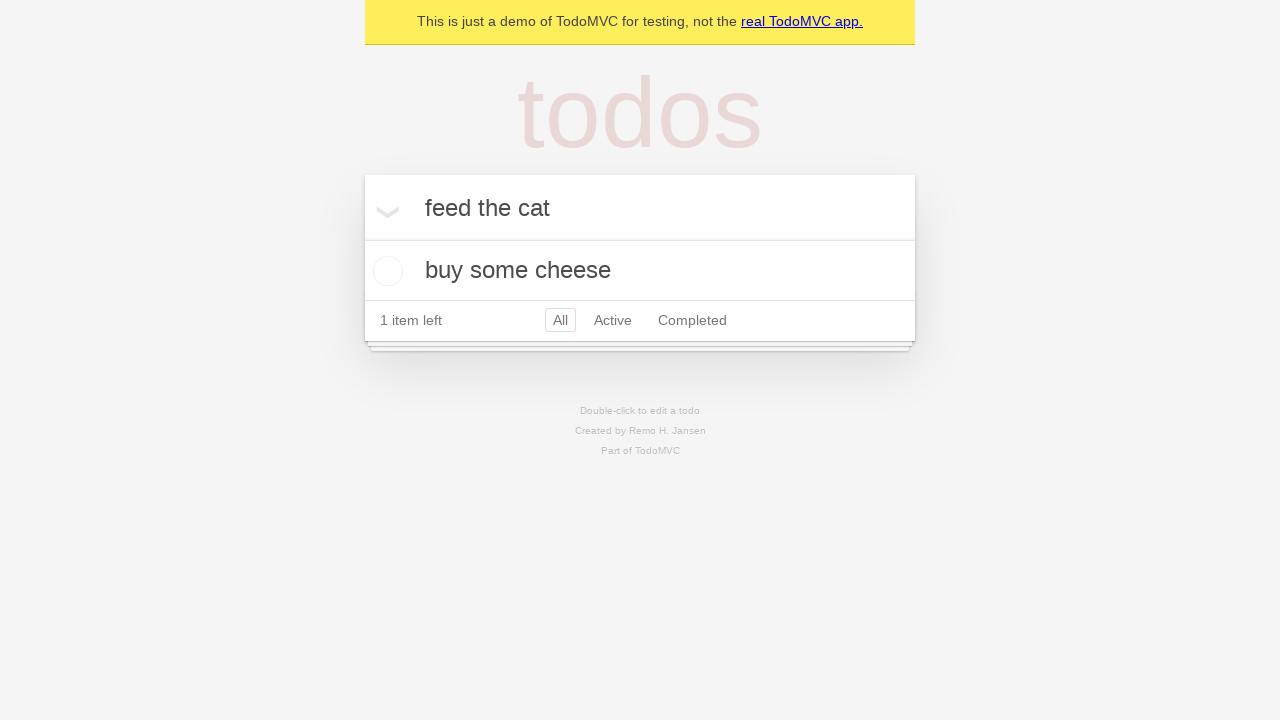

Pressed Enter to add second todo item on internal:attr=[placeholder="What needs to be done?"i]
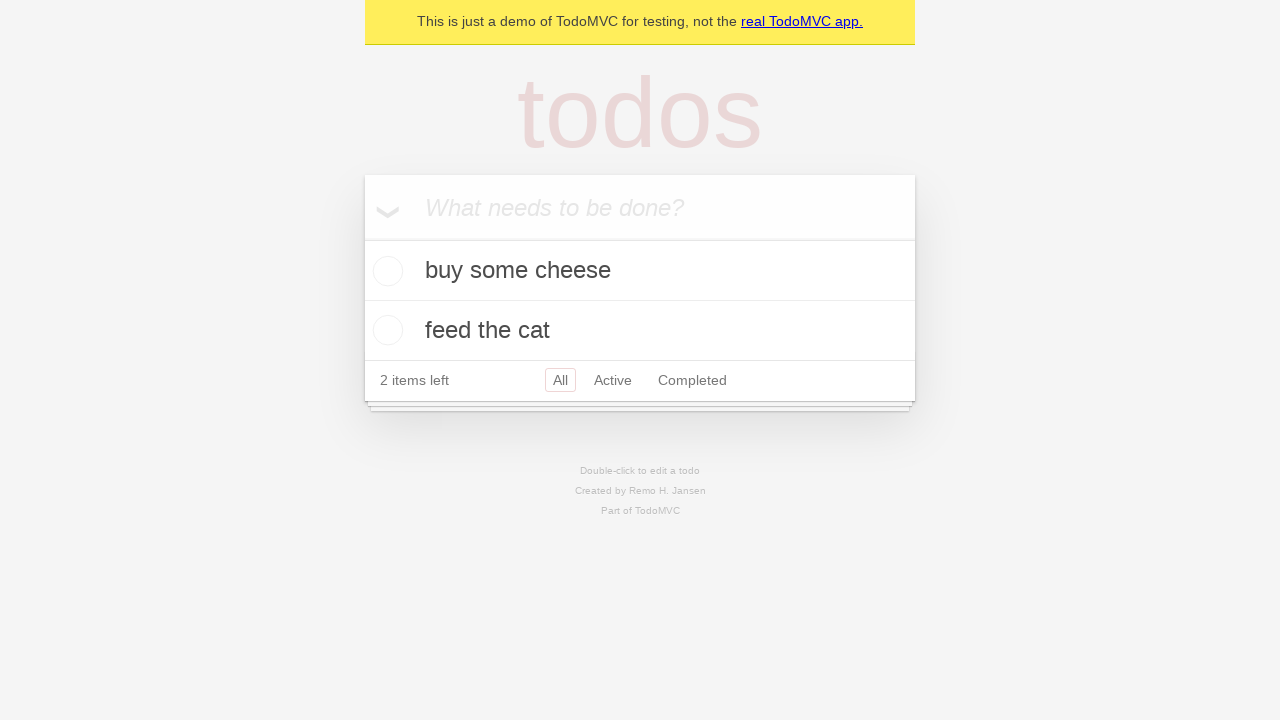

Filled todo input with 'book a doctors appointment' on internal:attr=[placeholder="What needs to be done?"i]
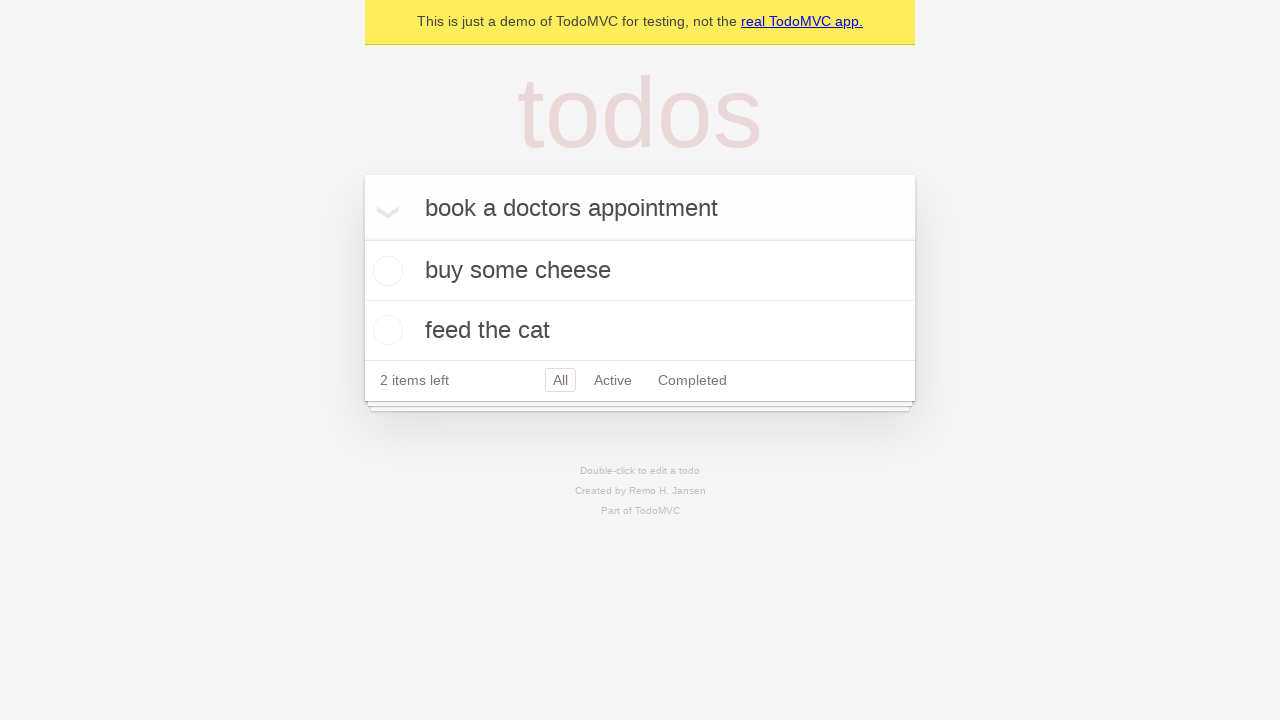

Pressed Enter to add third todo item on internal:attr=[placeholder="What needs to be done?"i]
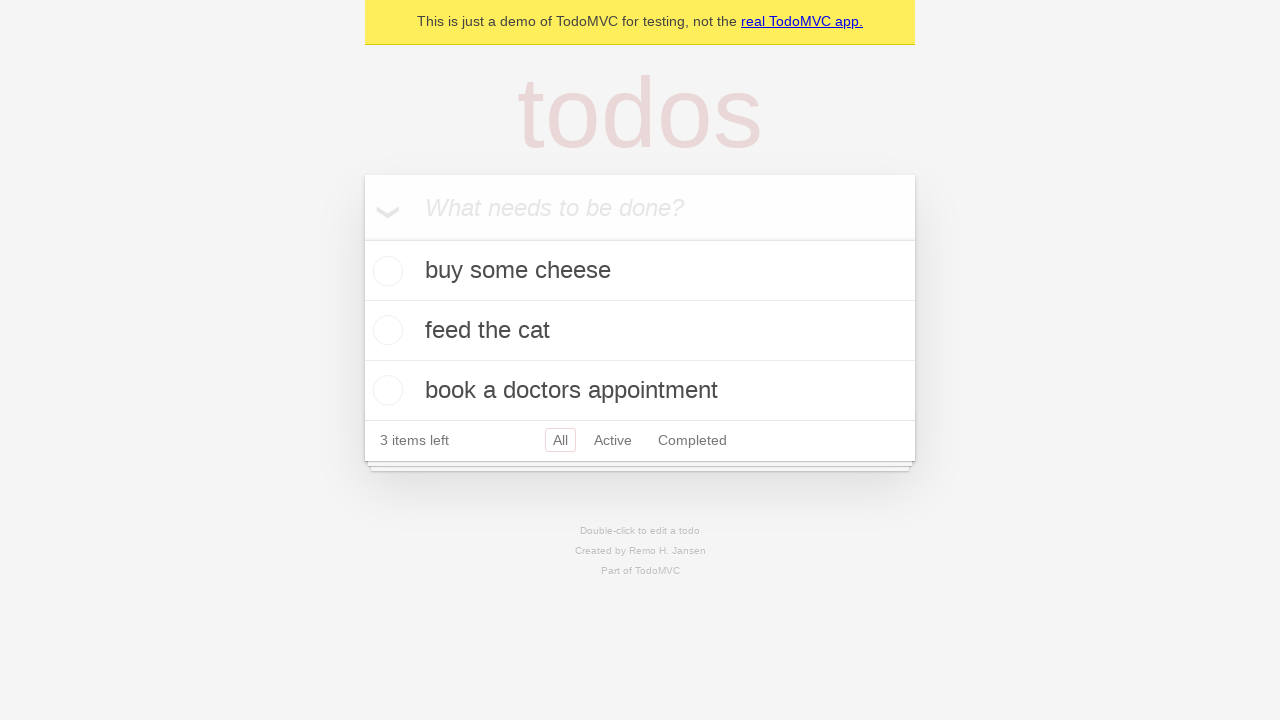

Checked the checkbox on second todo item to mark it completed at (385, 330) on internal:testid=[data-testid="todo-item"s] >> nth=1 >> internal:role=checkbox
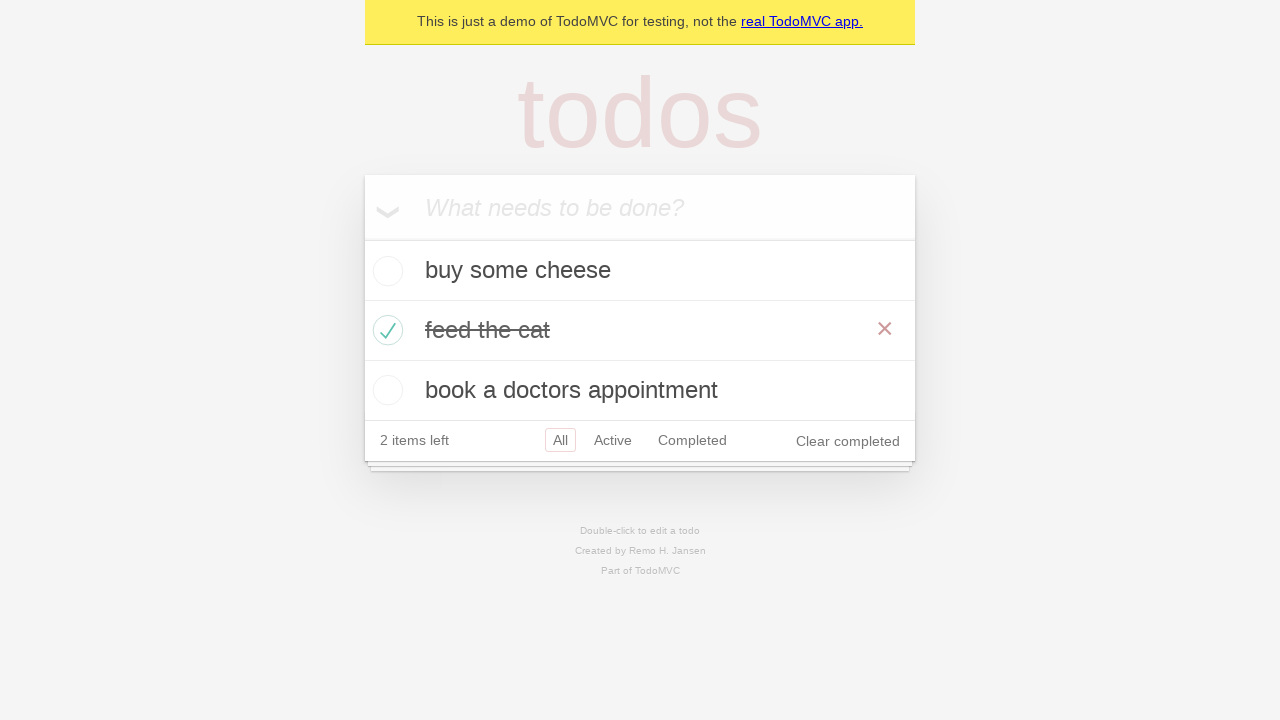

Clicked Completed filter to display only completed items at (692, 440) on internal:role=link[name="Completed"i]
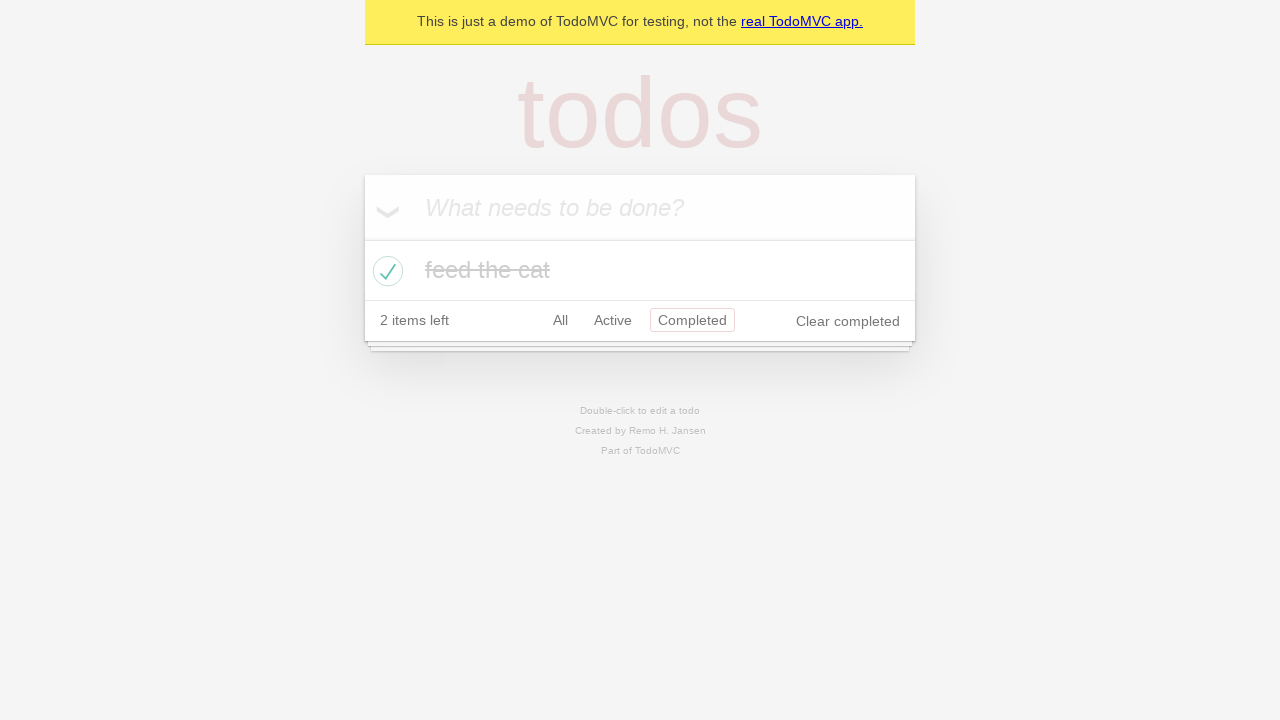

Verified completed todo items are displayed
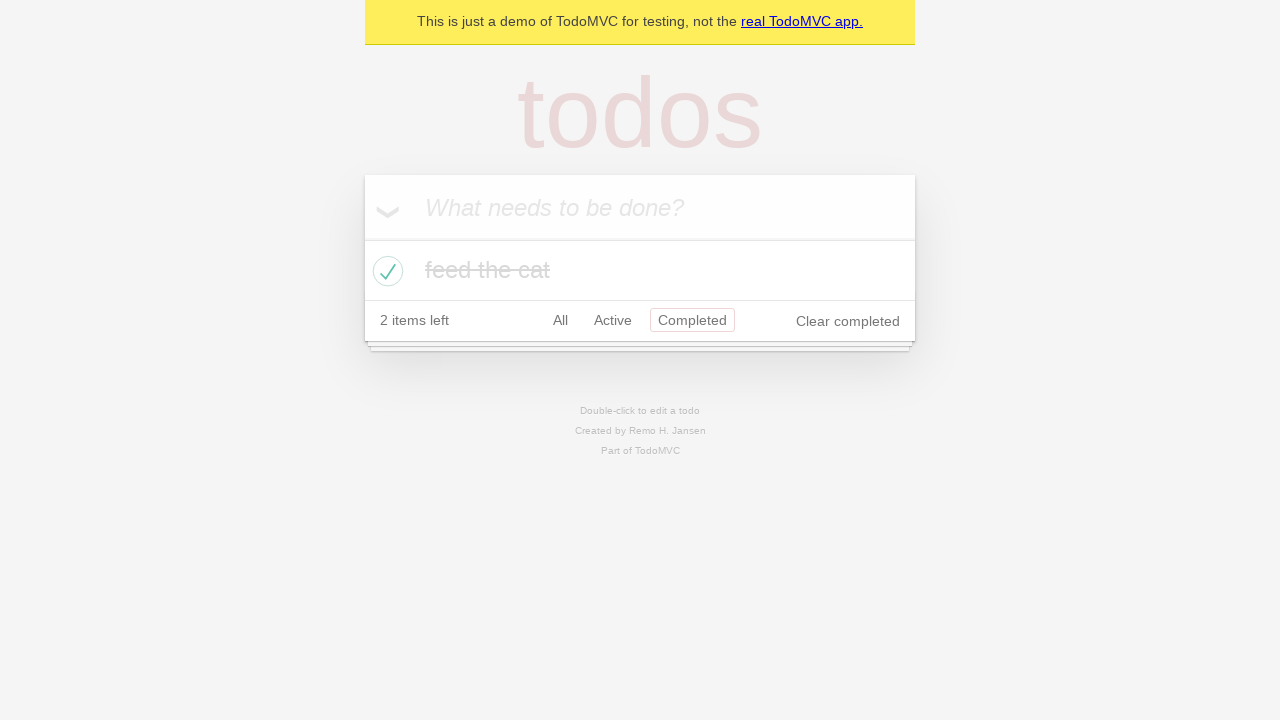

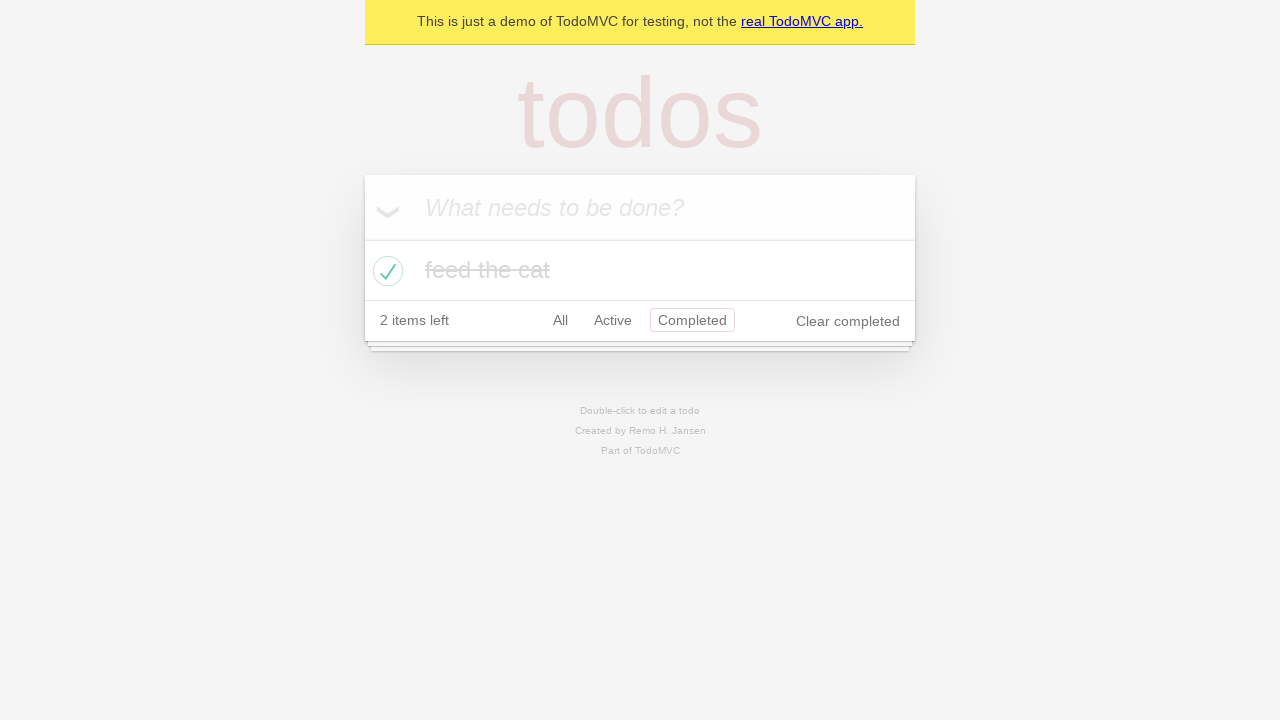